Tests that clicking a special button (double-click or right-click) with a regular click does not trigger any messages

Starting URL: https://demoqa.com/buttons

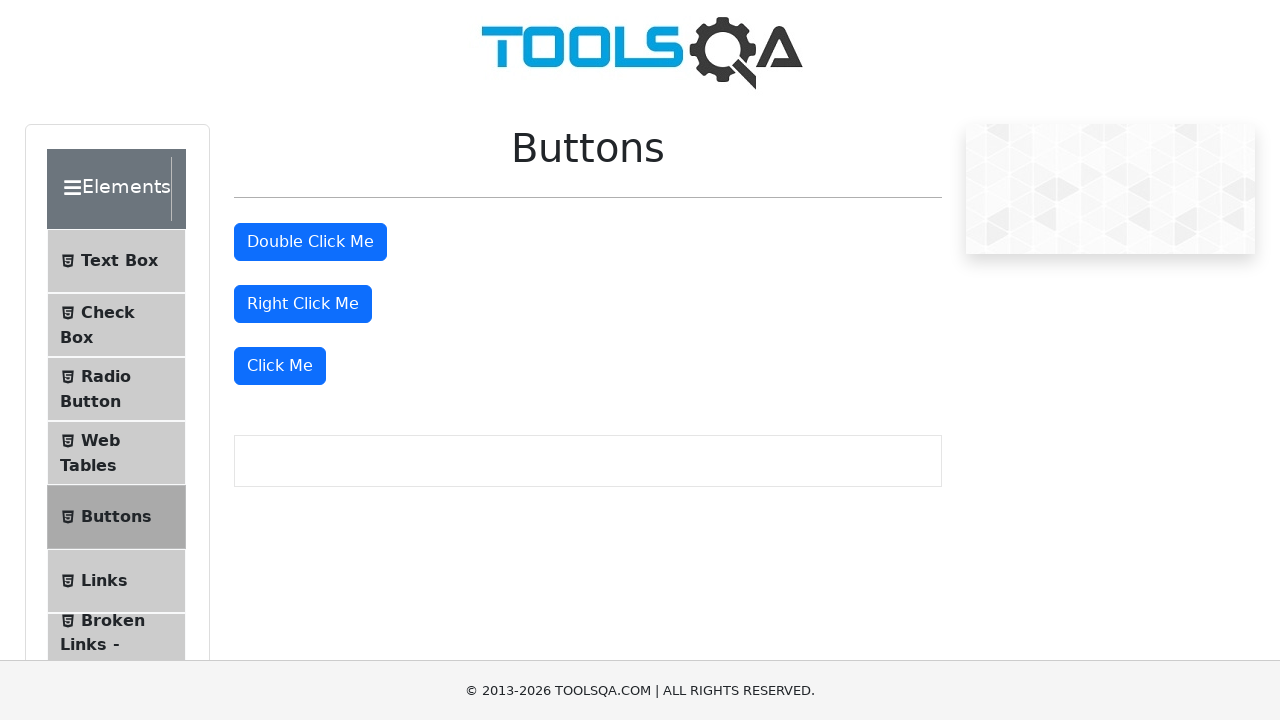

Performed regular click on double-click button at (310, 242) on #doubleClickBtn
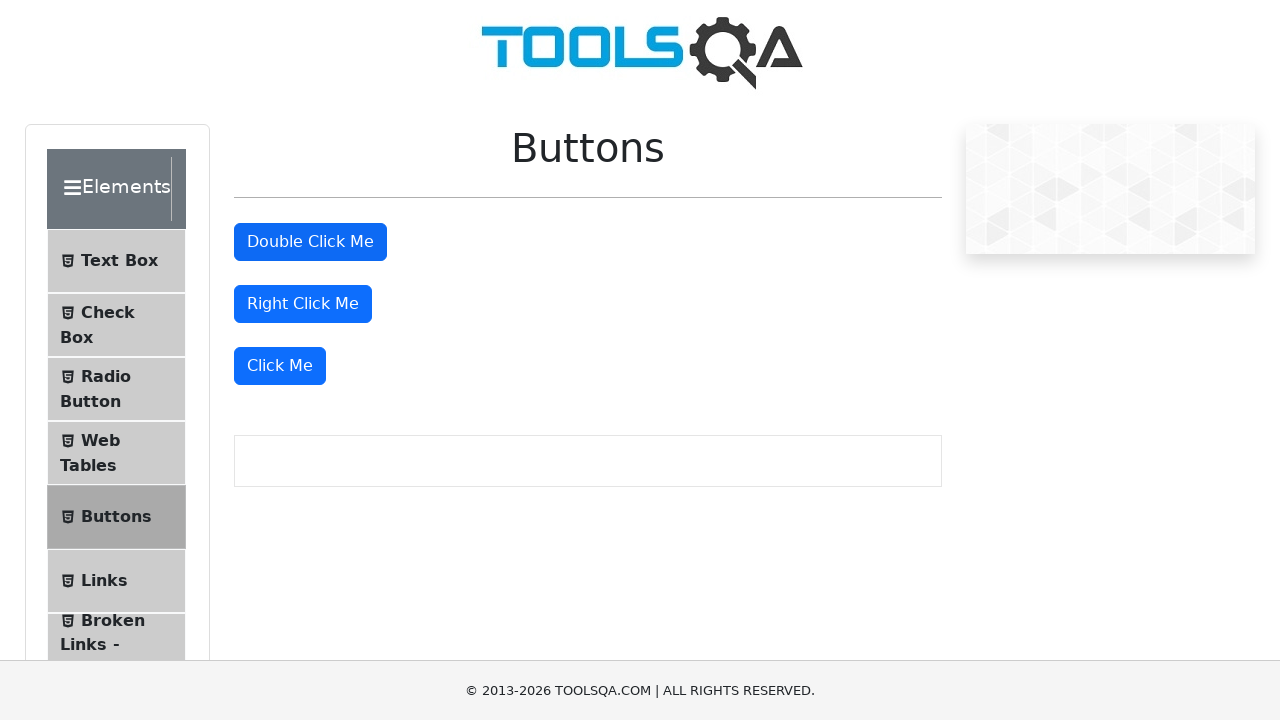

Verified double-click message is not displayed
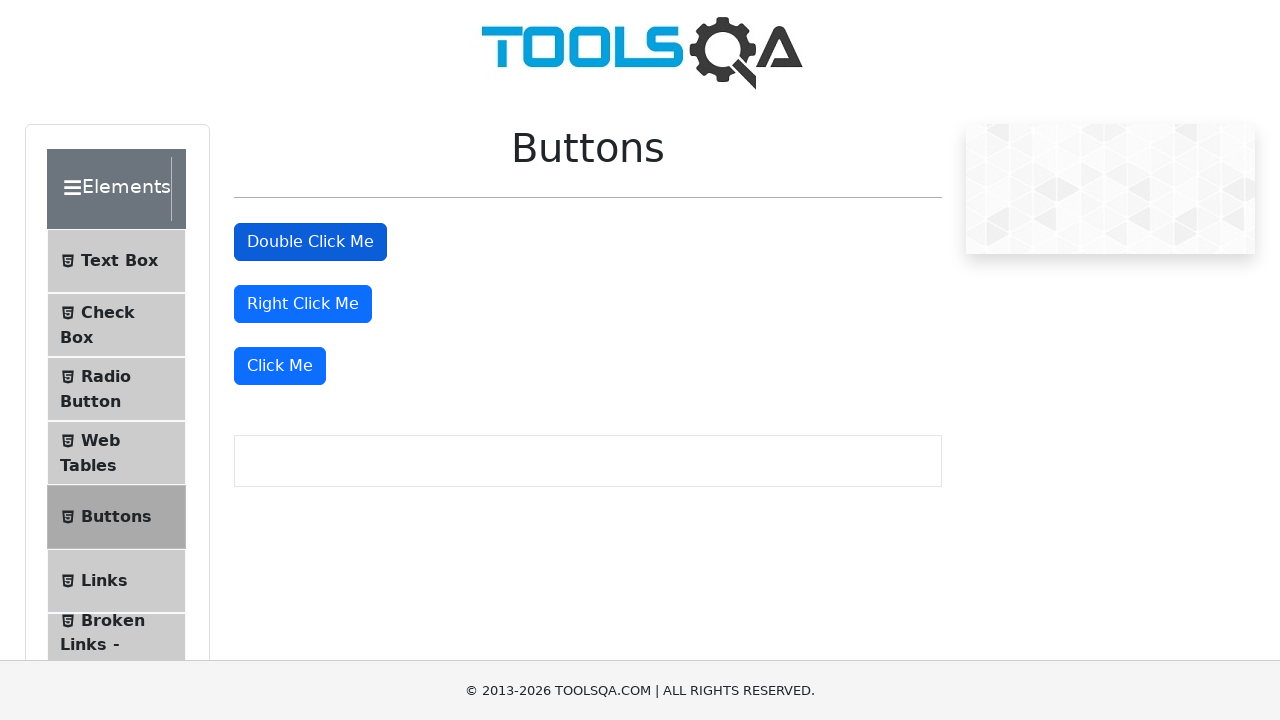

Verified right-click message is not displayed
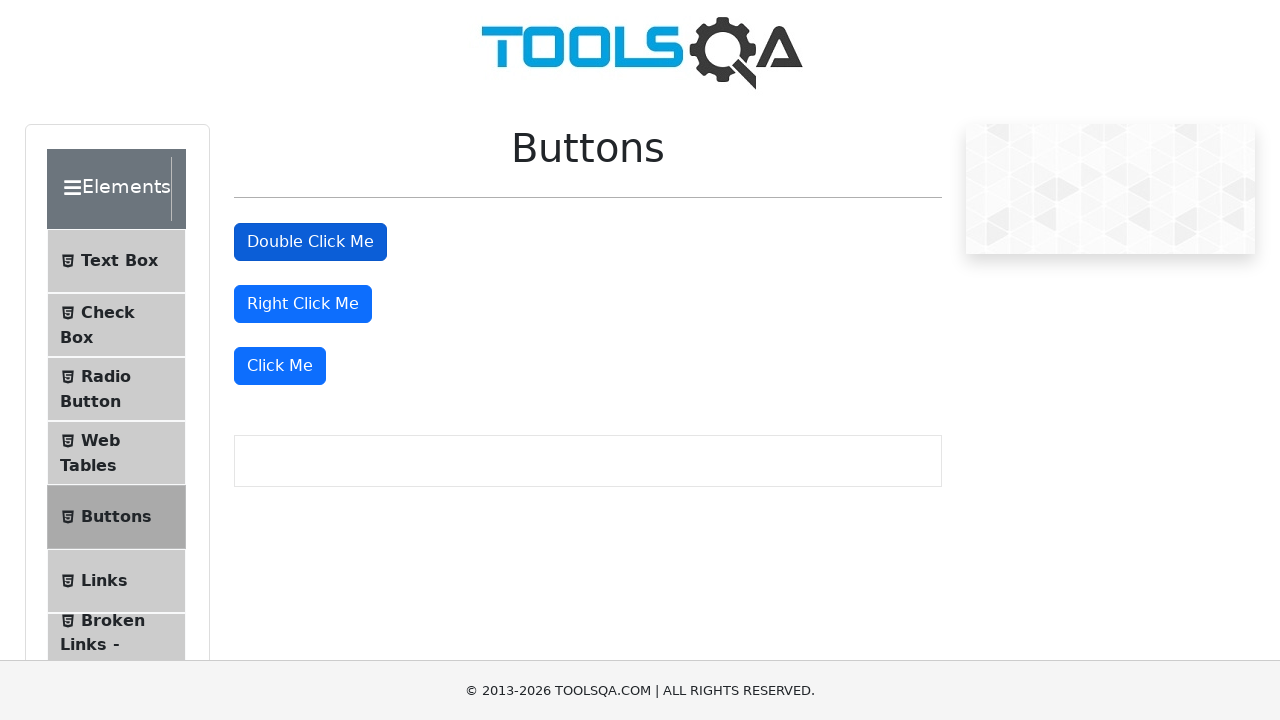

Verified dynamic click message is not displayed
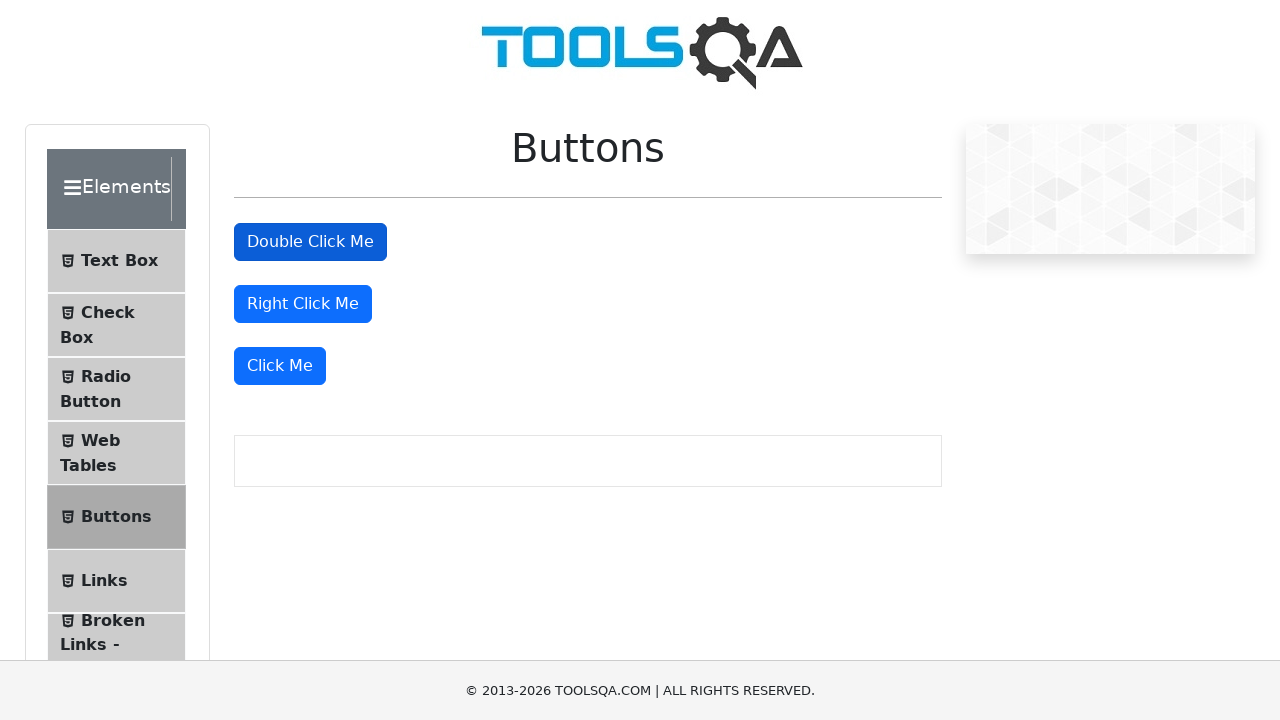

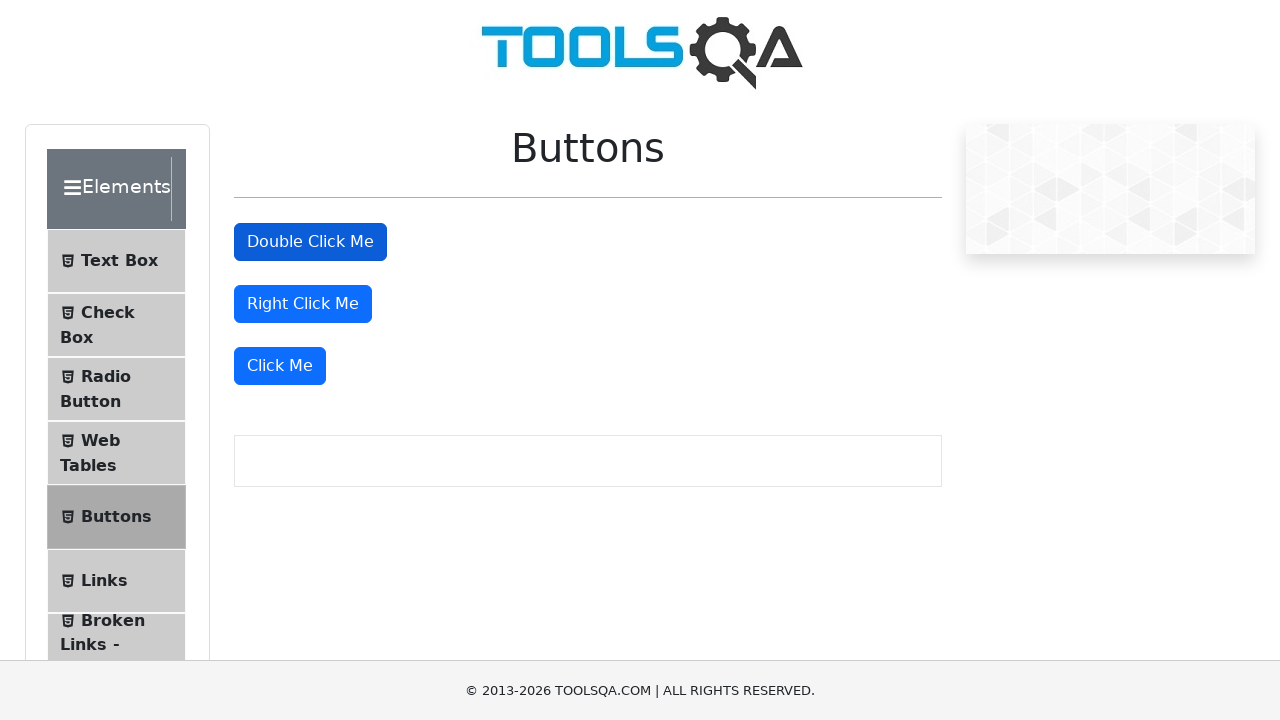